Tests alert handling on SBI retail banking site by clicking on registration link and dismissing the confirmation alert

Starting URL: https://retail.onlinesbi.sbi/retail/login.htm

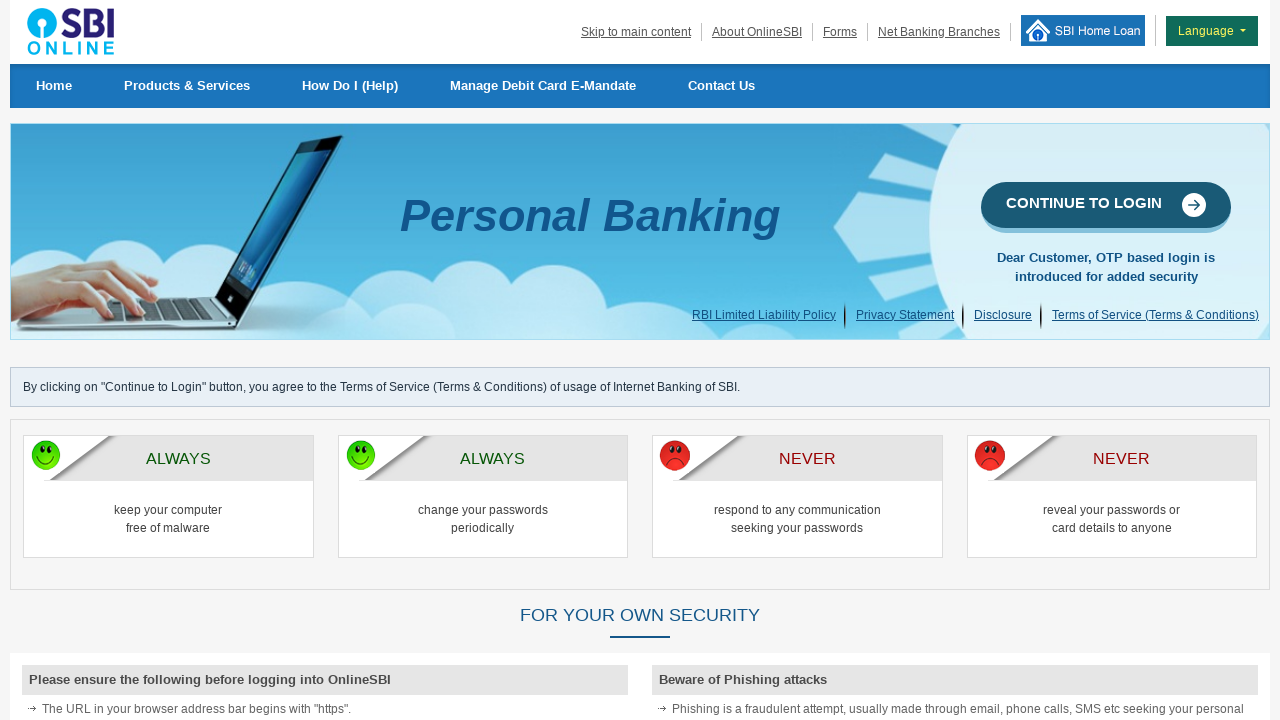

Clicked CONTINUE TO LOGIN link at (1106, 207) on text='CONTINUE TO LOGIN'
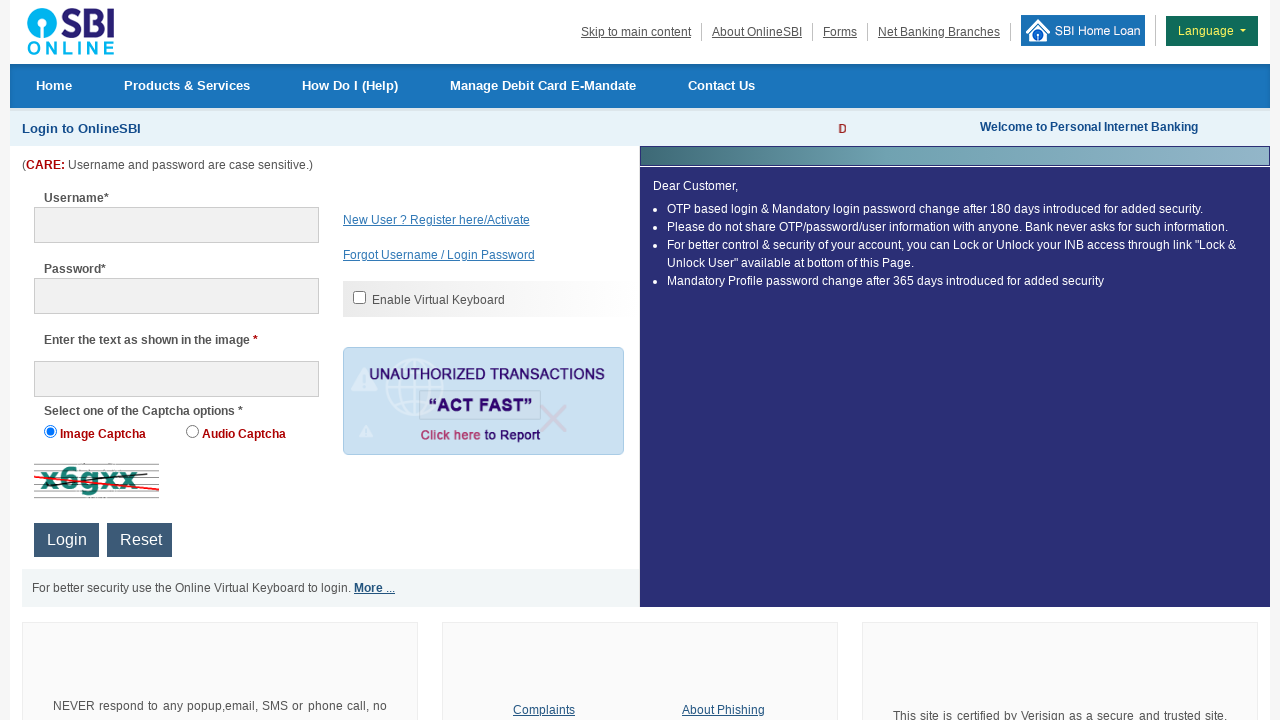

Waited 3 seconds for page to load
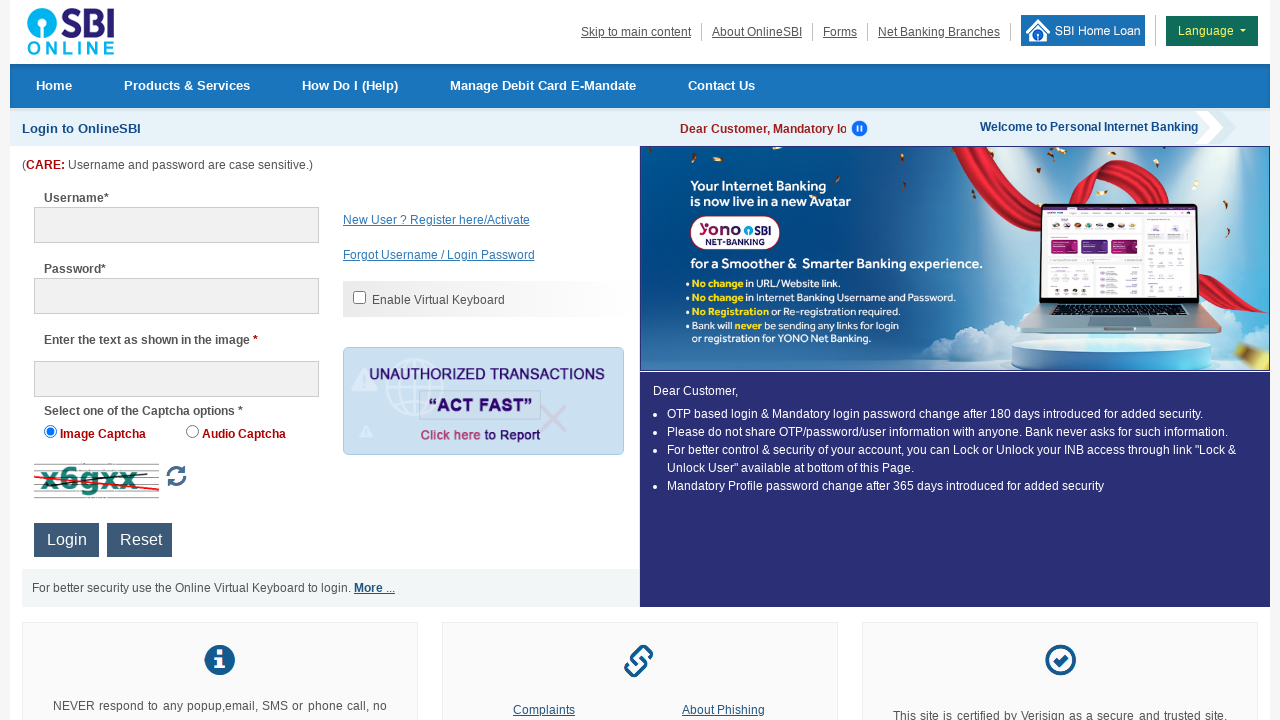

Clicked on registration link 'New User ? Register here/Activate' at (491, 220) on text='New User ? Register here/Activate'
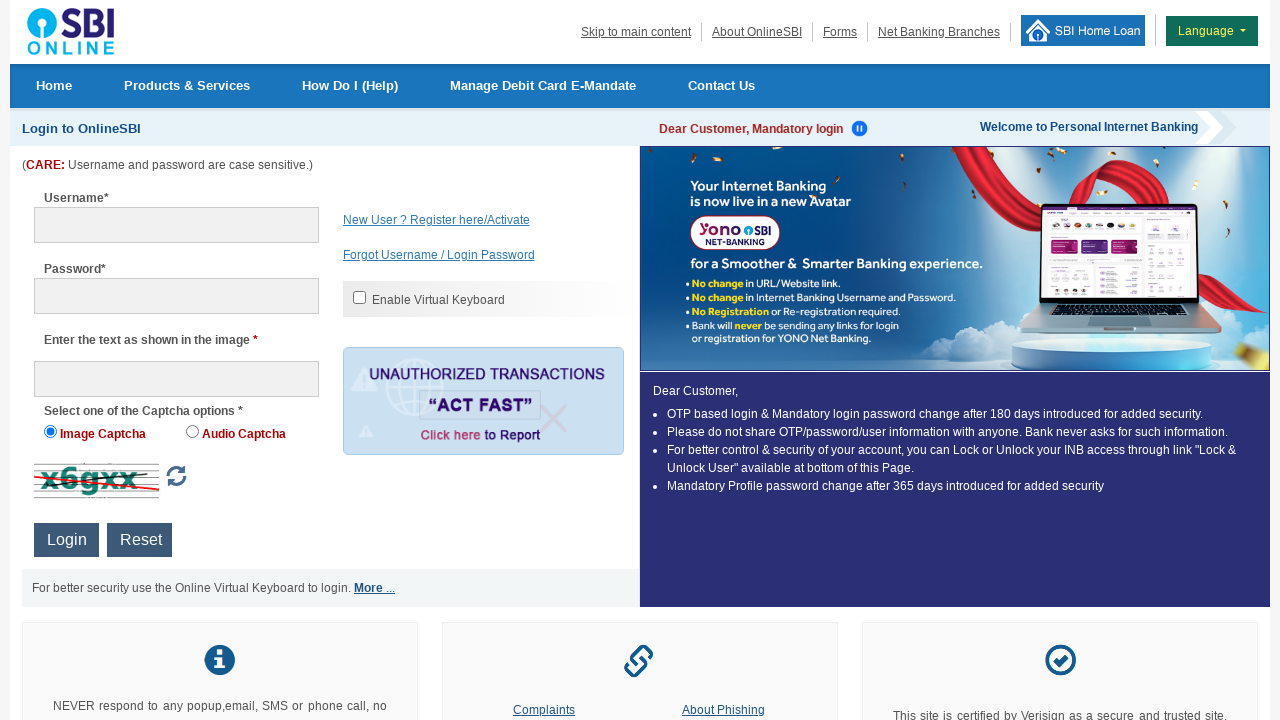

Set up dialog handler to dismiss confirmation alert
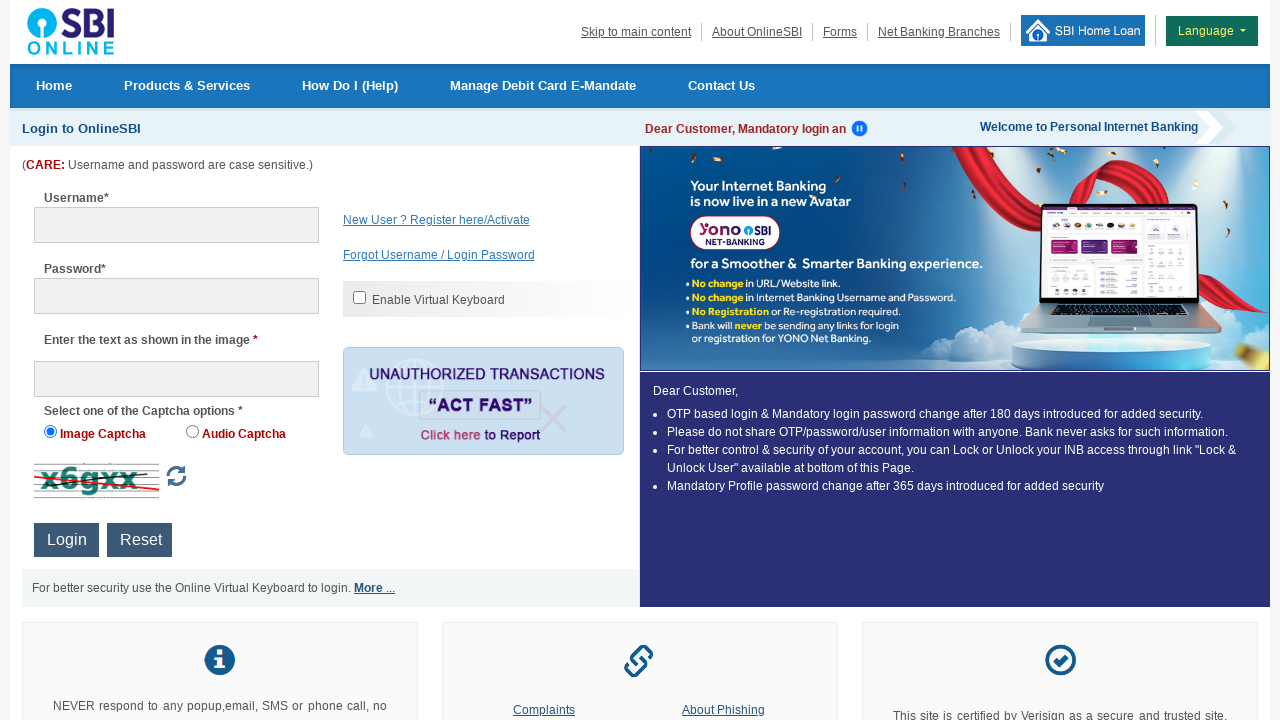

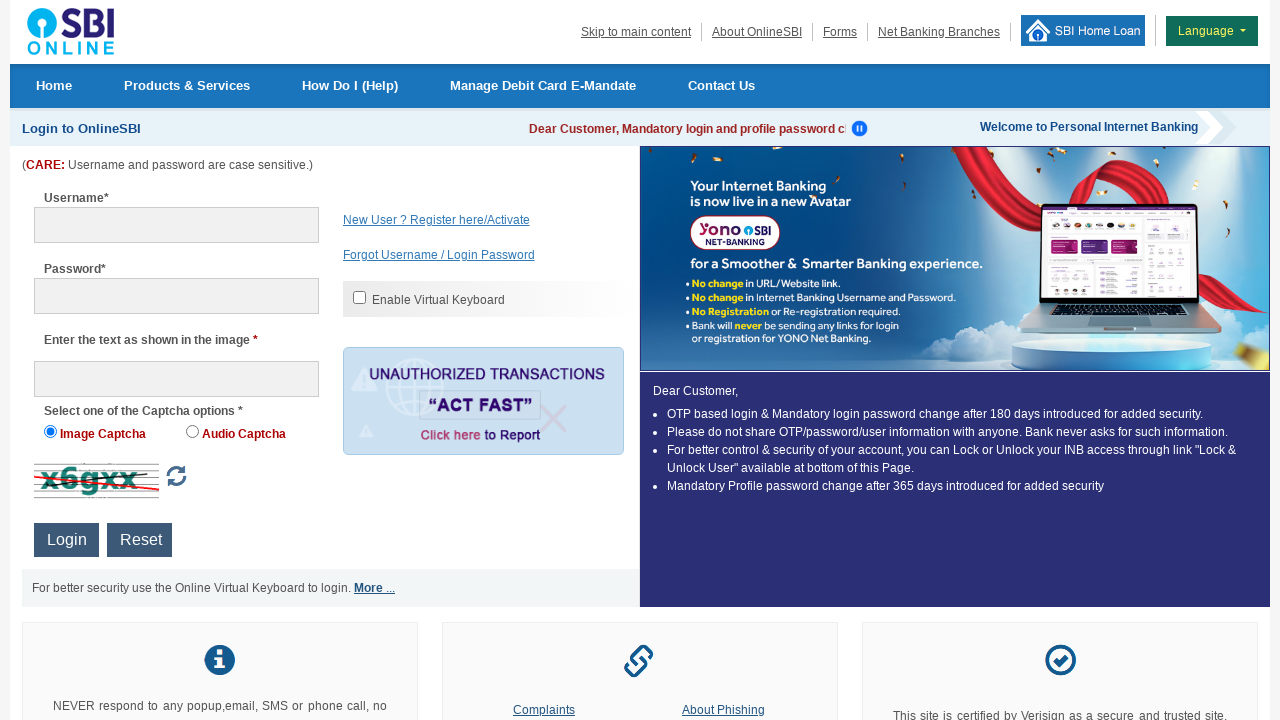